Tests that passwords shorter than minimum length show a validation error

Starting URL: https://www.sharelane.com/cgi-bin/register.py?page=1&zip_code=12345

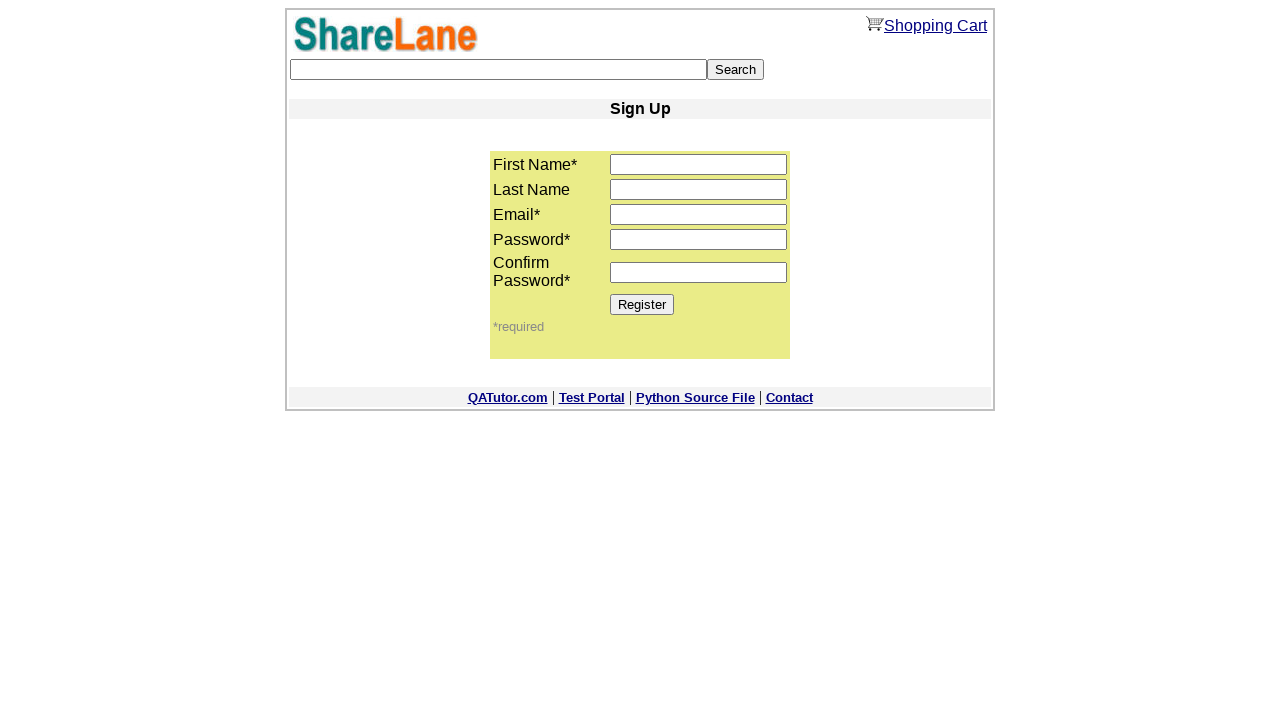

Filled first name field with 'Heorhi' on input[name='first_name']
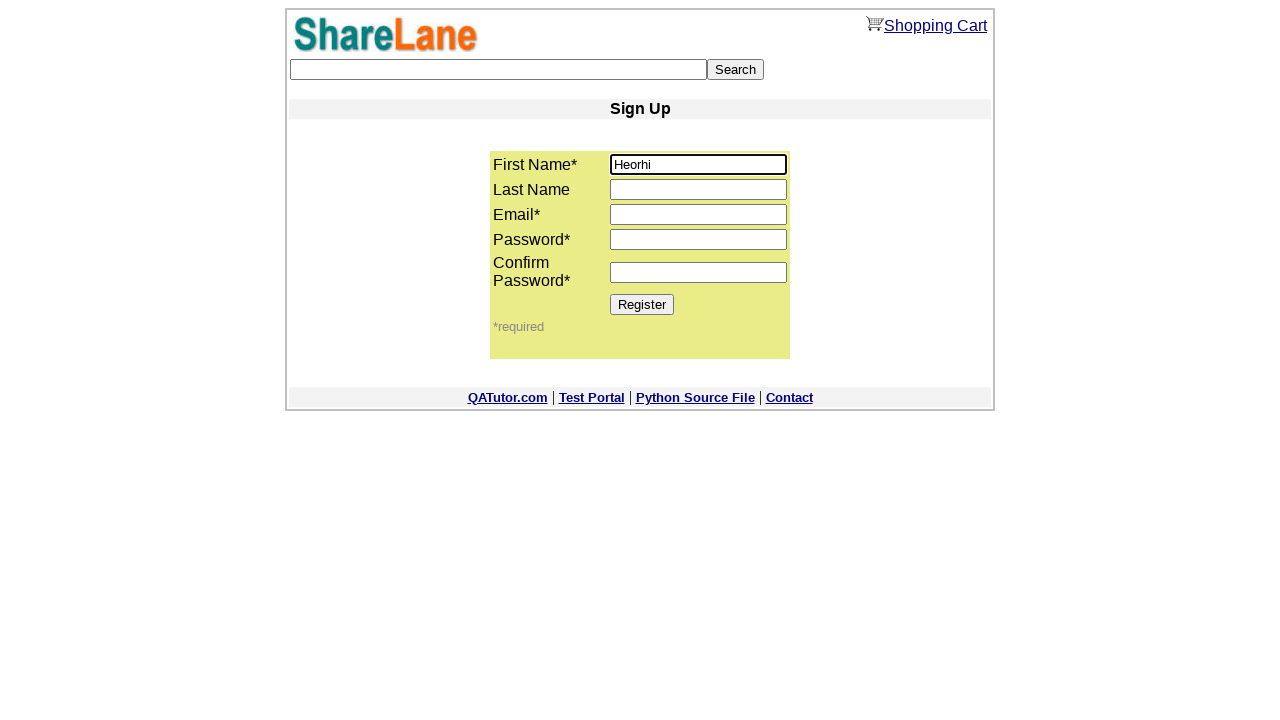

Filled last name field with 'Kushnir' on input[name='last_name']
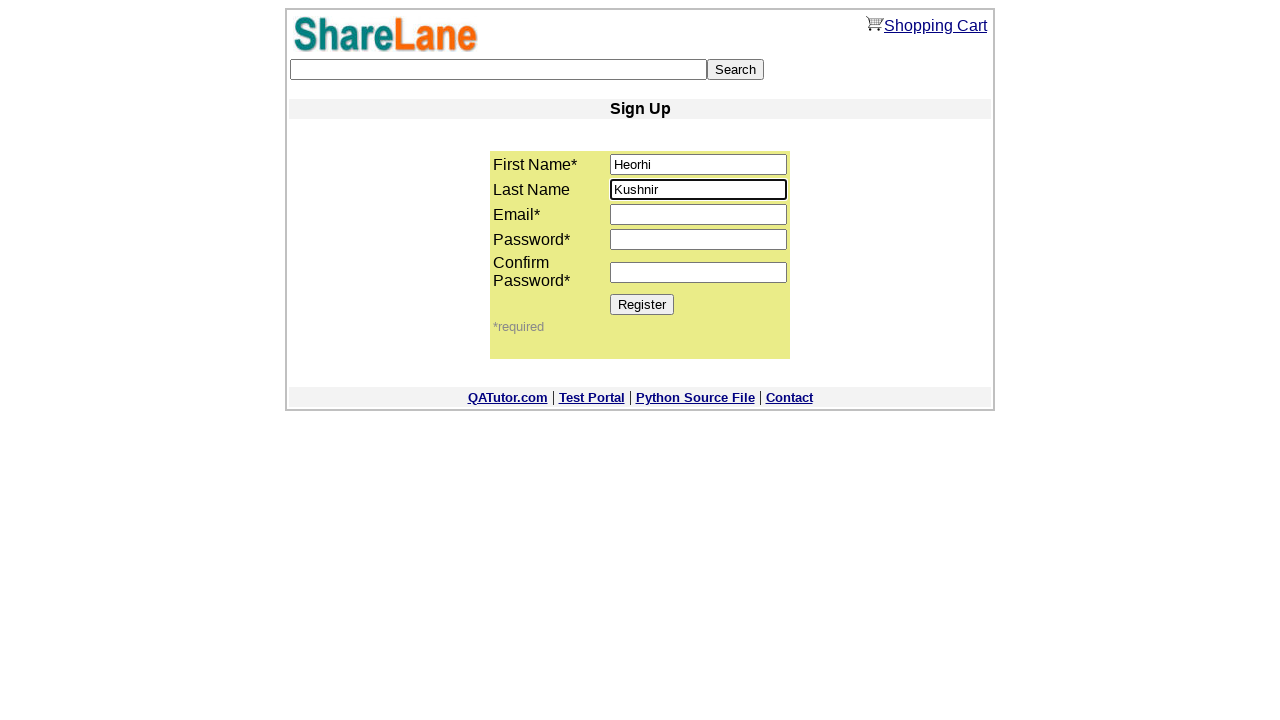

Filled email field with 'test2@gmail.com' on input[name='email']
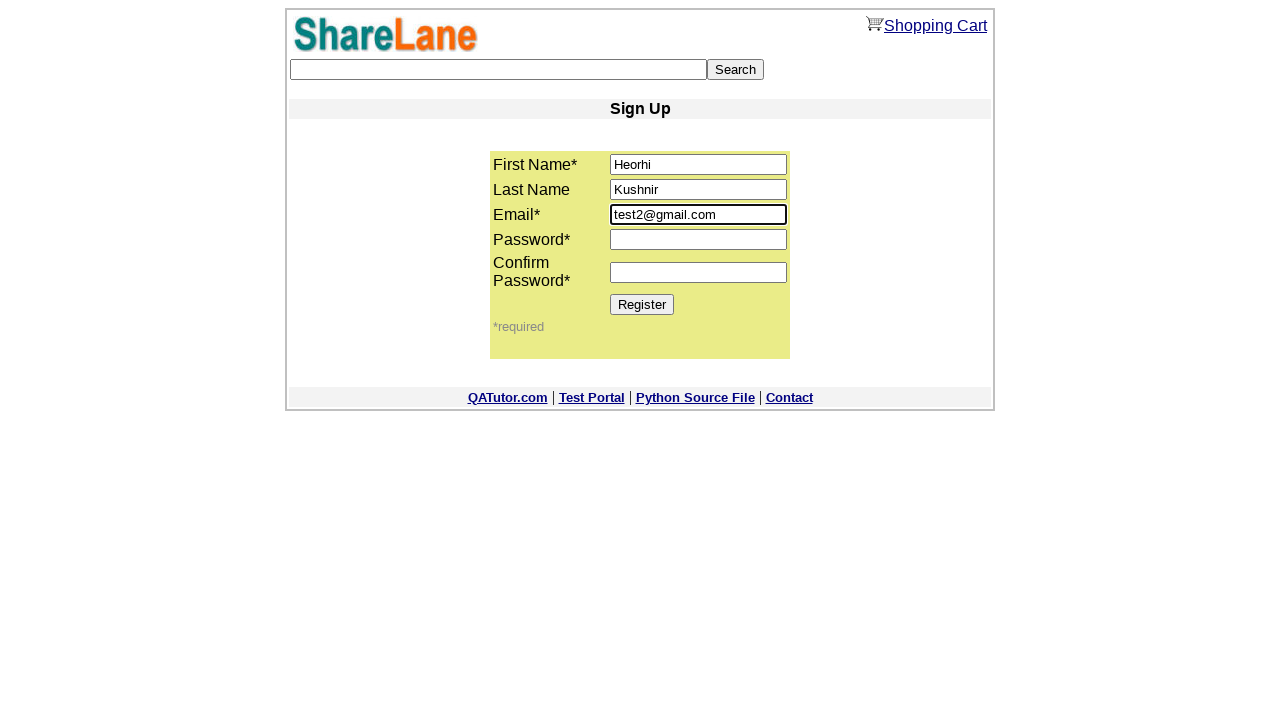

Filled password field with short password '123' on input[name='password1']
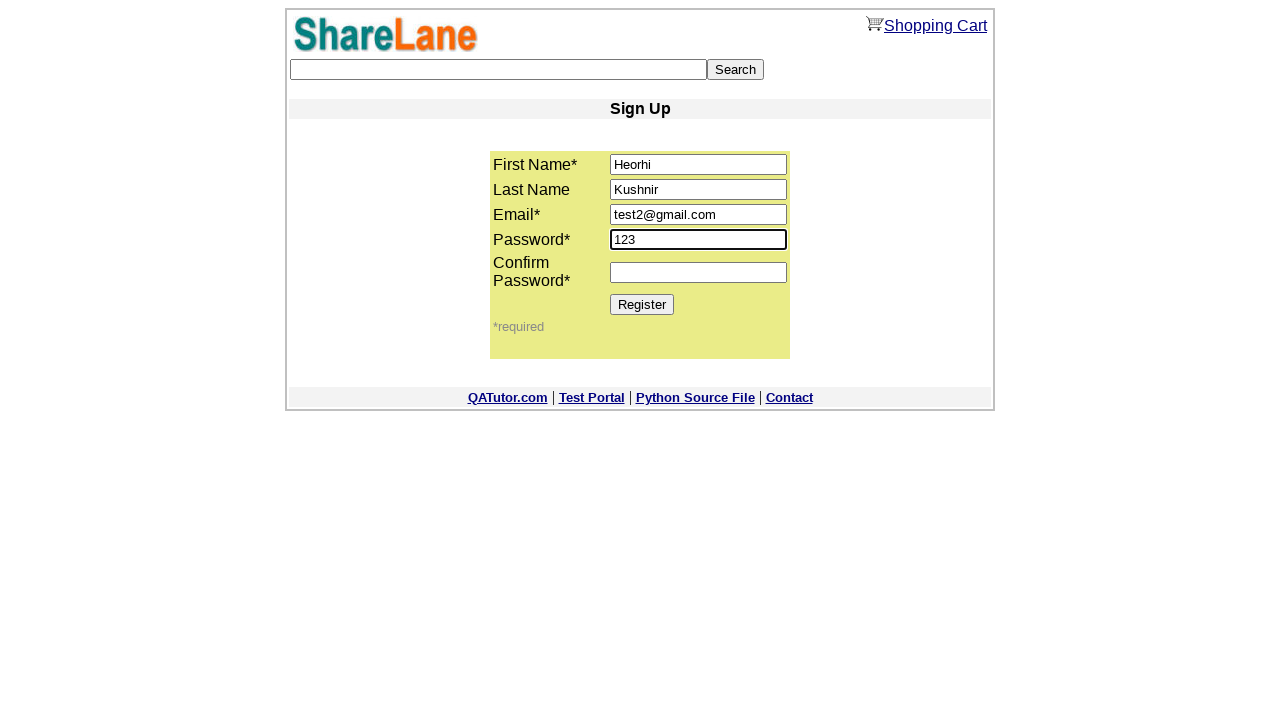

Filled password confirmation field with '123' on input[name='password2']
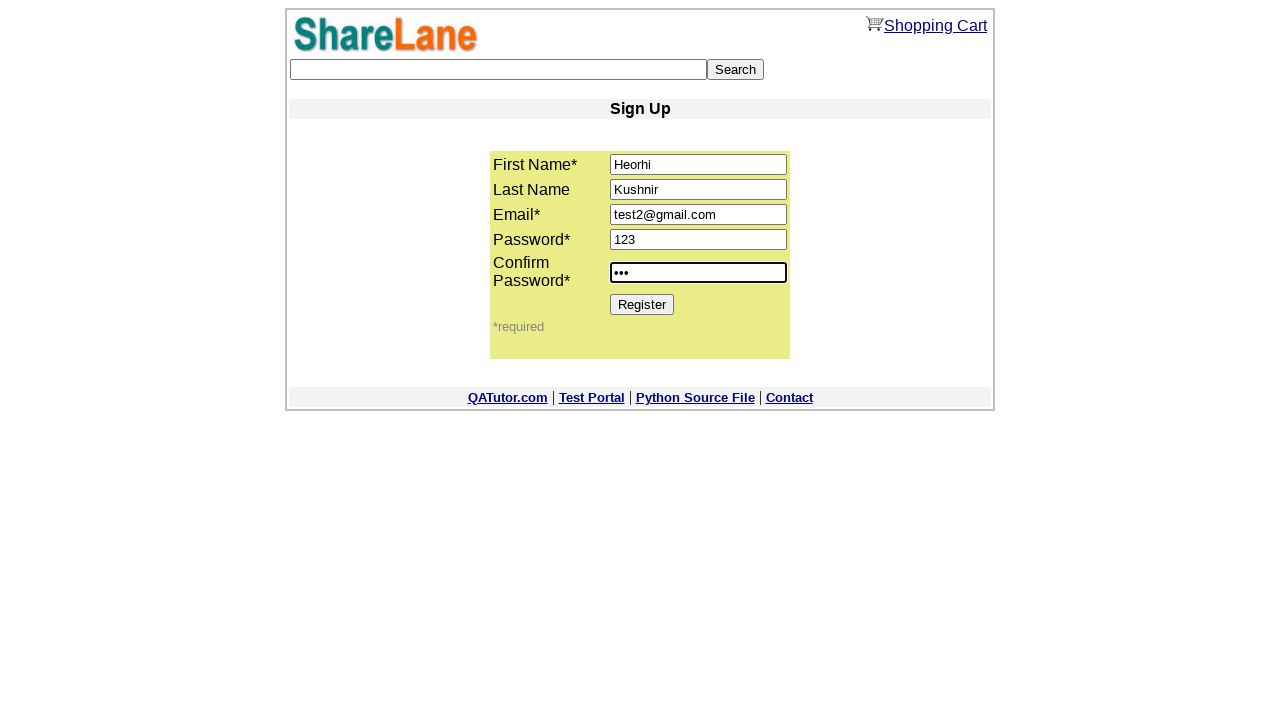

Clicked Register button to submit form at (642, 304) on input[value='Register']
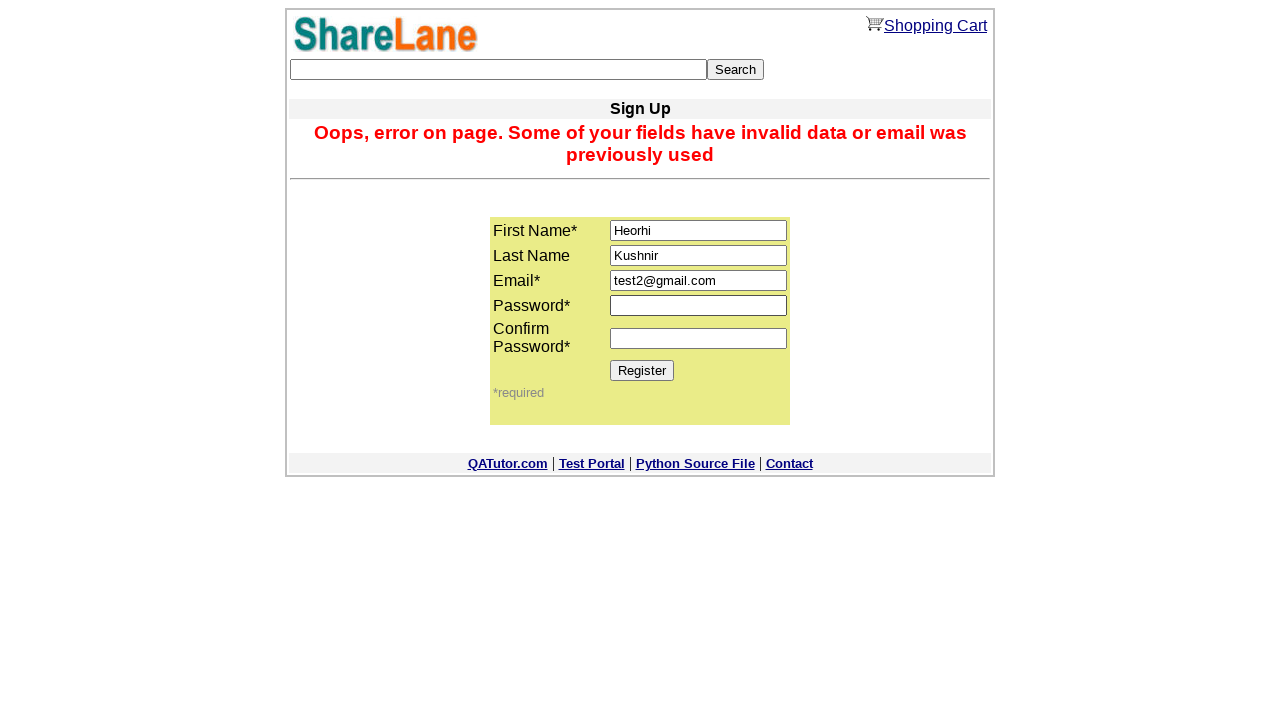

Validation error message appeared confirming password minimum length requirement
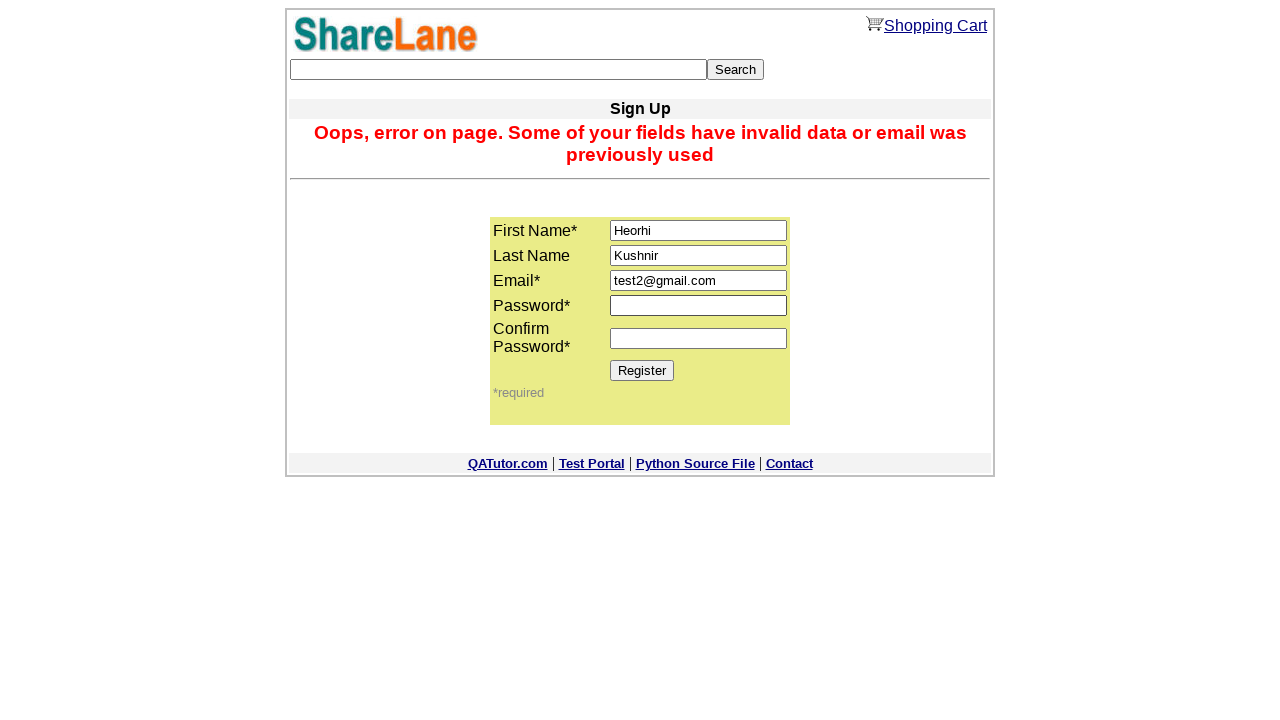

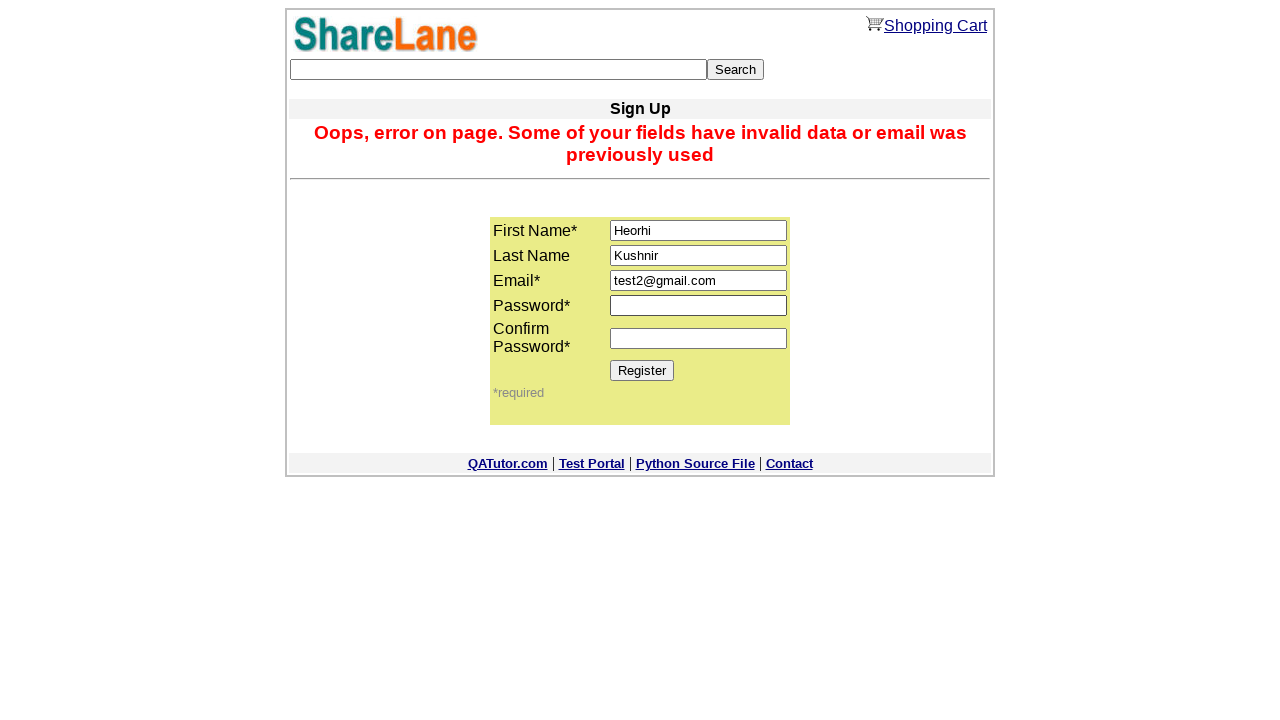